Tests frame switching functionality by entering text into input fields within different frames on the page

Starting URL: https://ui.vision/demo/webtest/frames/

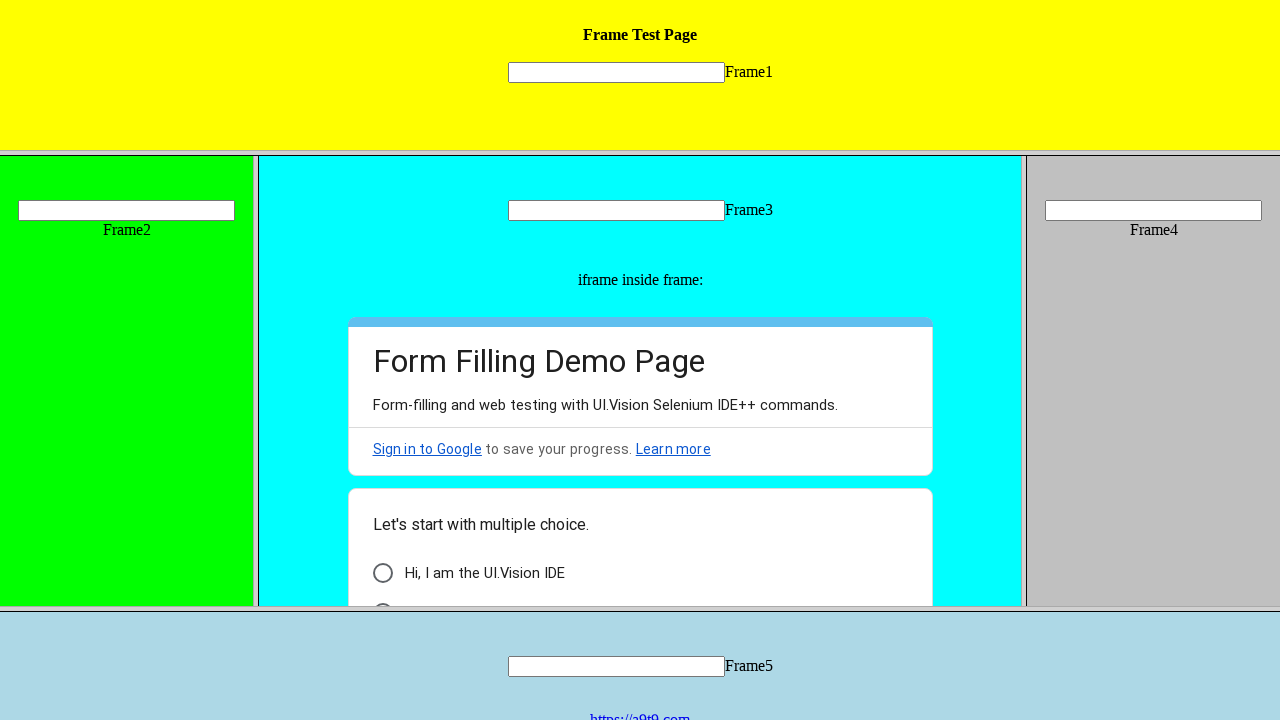

Switched to first frame and filled input with 'Это первый фрейм' on input[name='mytext1']
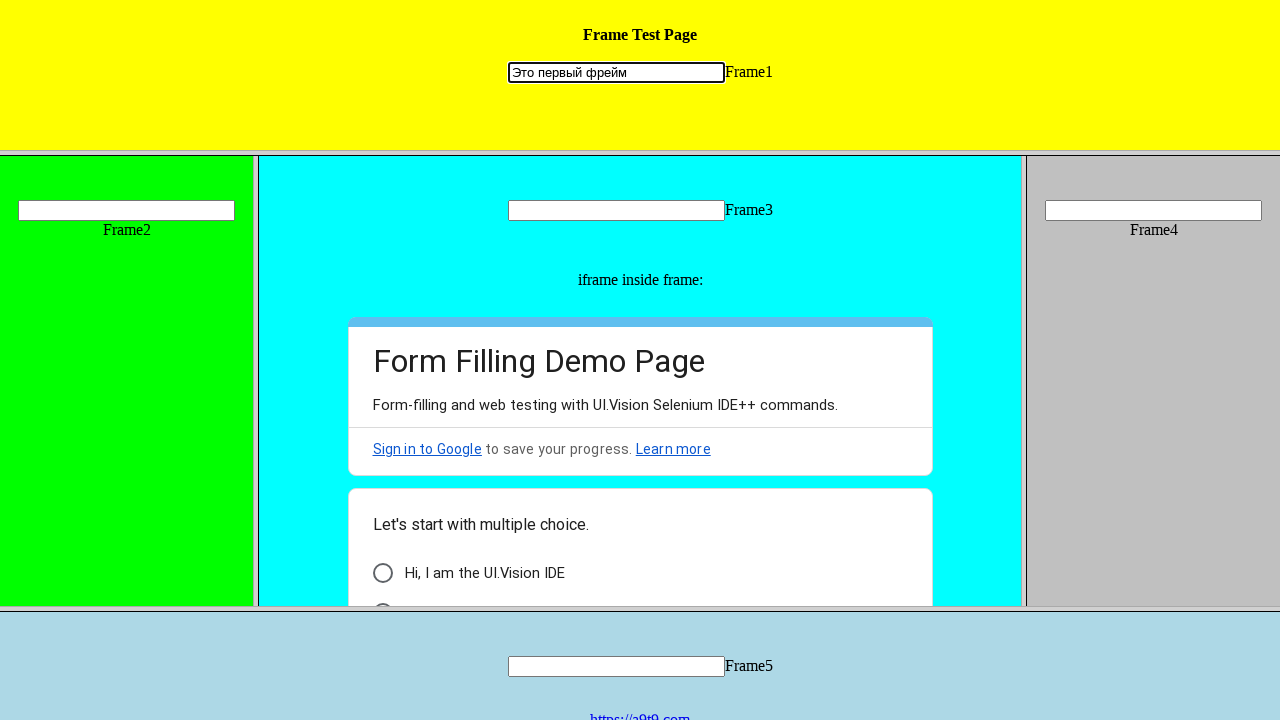

Switched to second frame and filled input with 'Это второй фрейм' on input[name='mytext2']
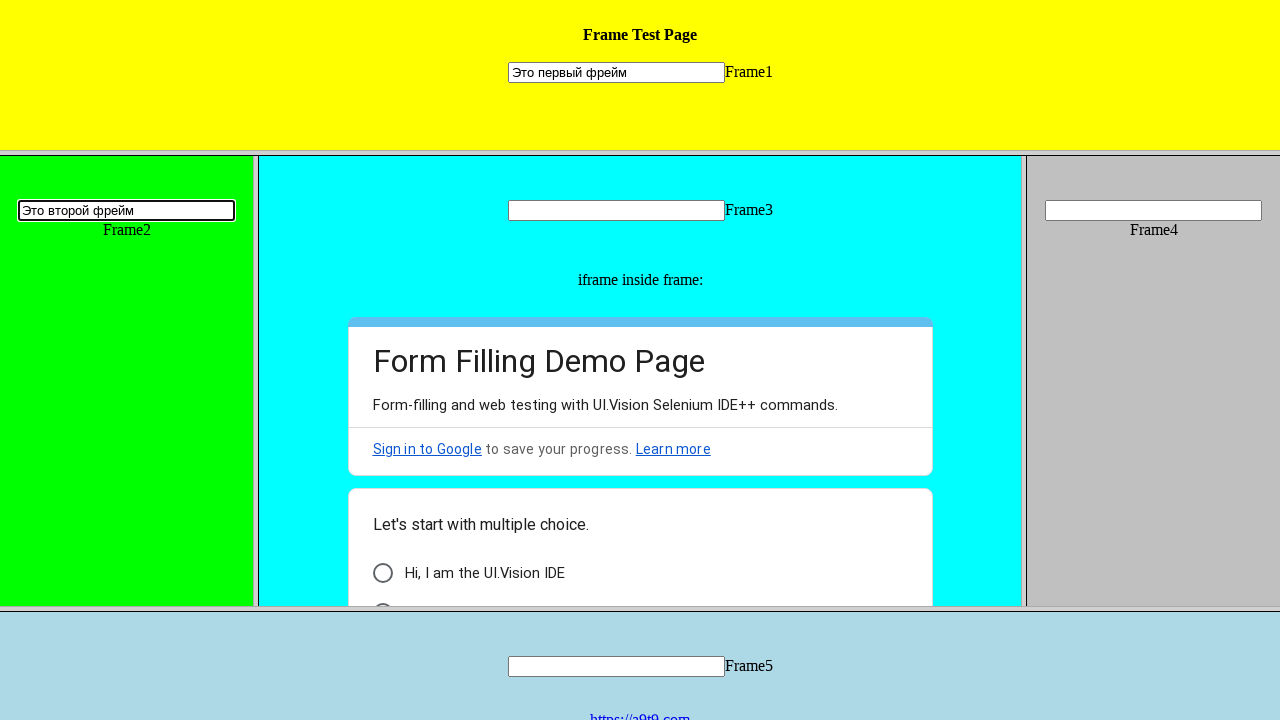

Switched to third frame and filled input with 'Это 3-ий фрейм' on input[name='mytext3']
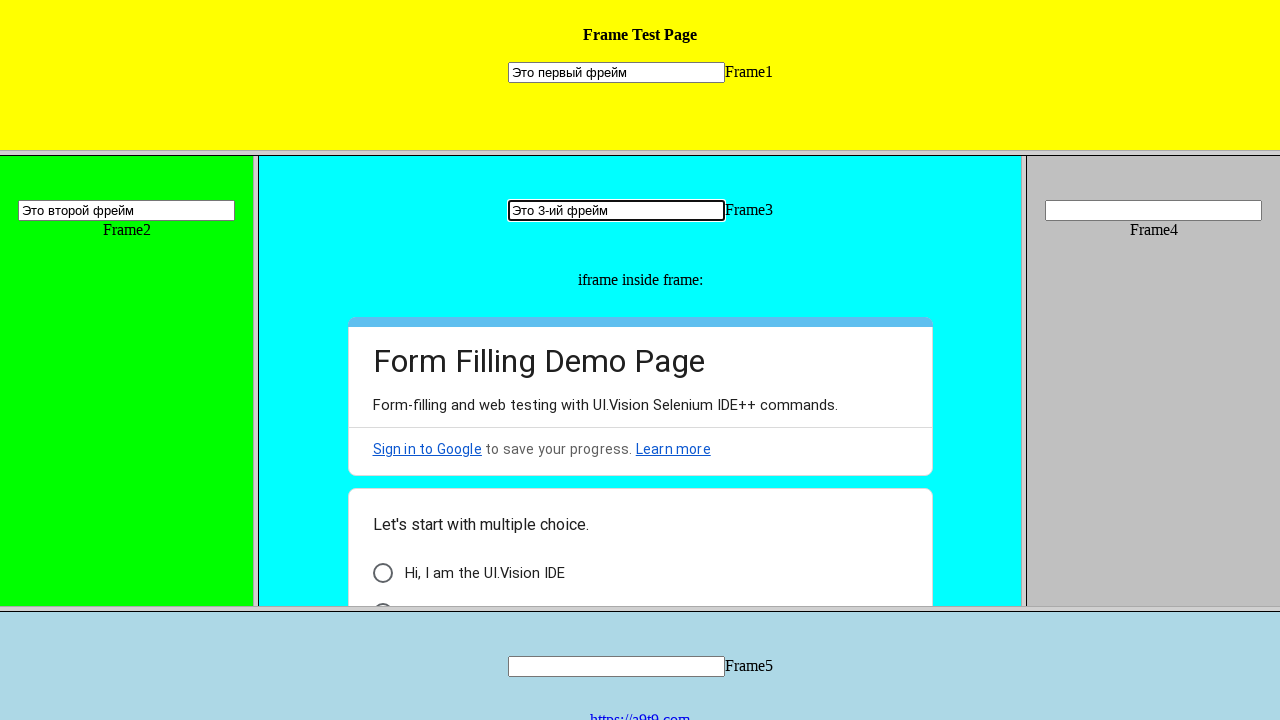

Switched to fourth frame and filled input with 'Это четвертый фрейм' on input[name='mytext4']
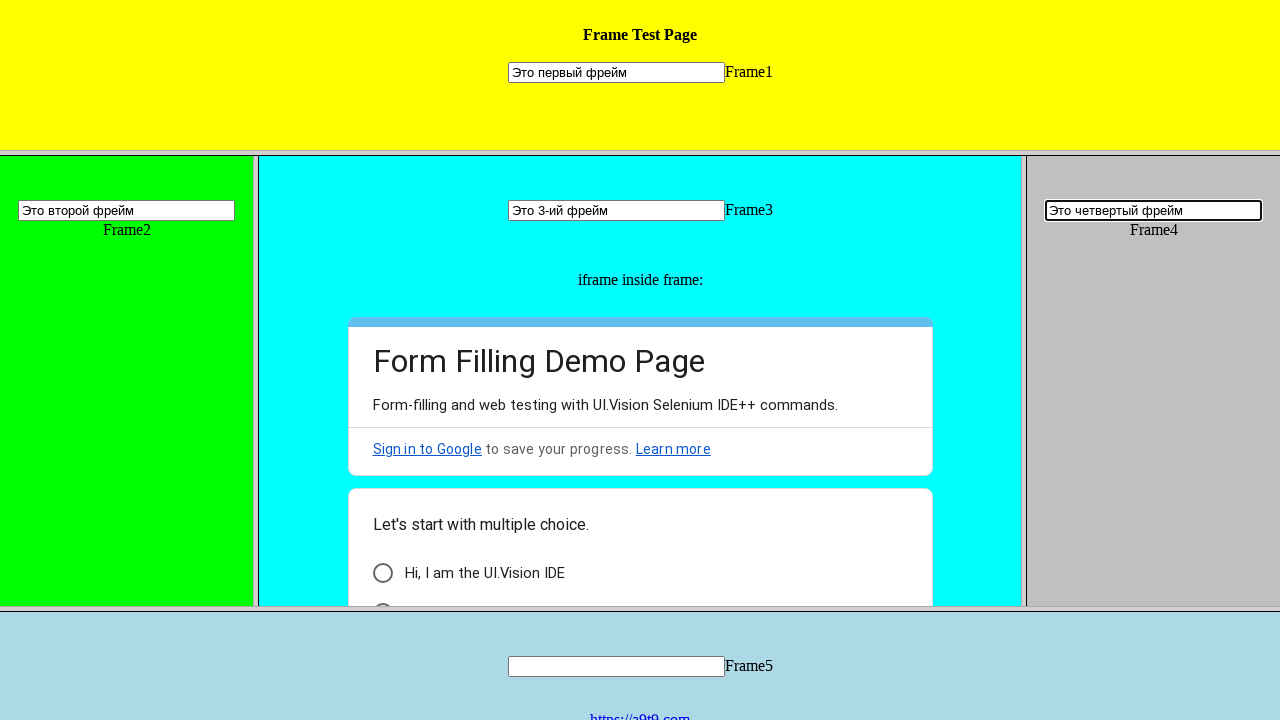

Switched to fifth frame and filled input with 'Это 5-ый фрейм найден по xpath' on input[name='mytext5']
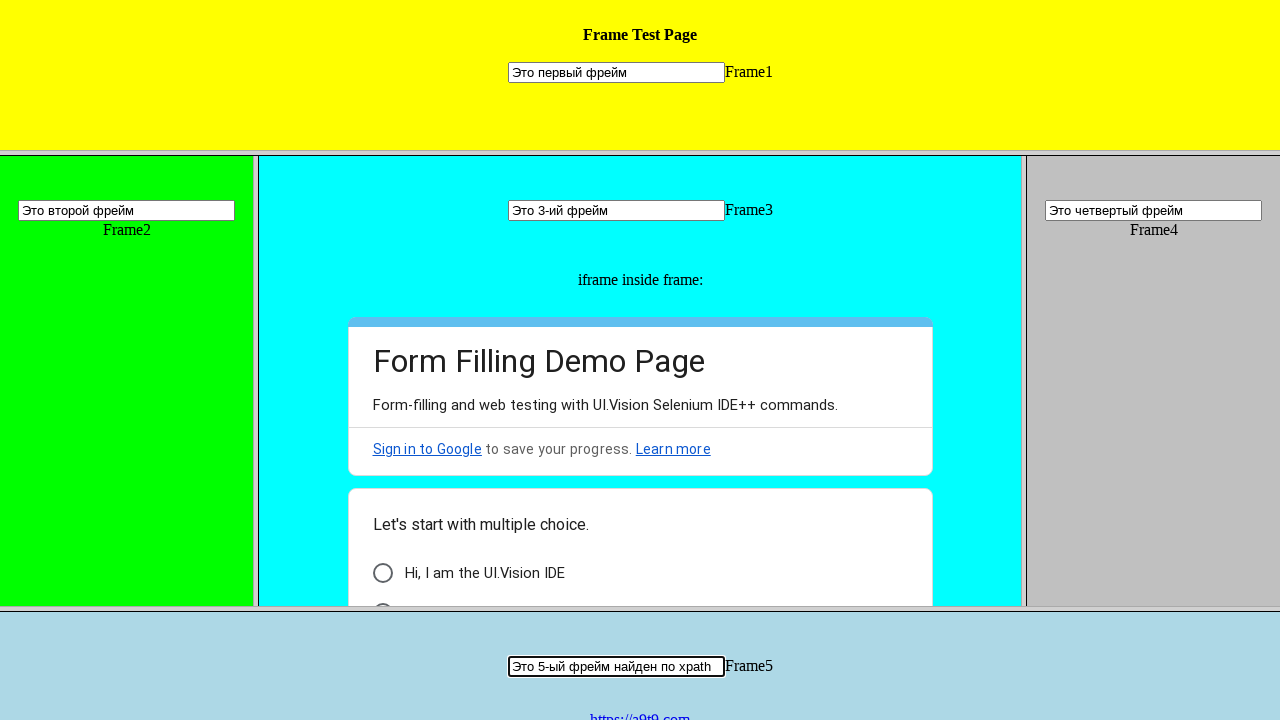

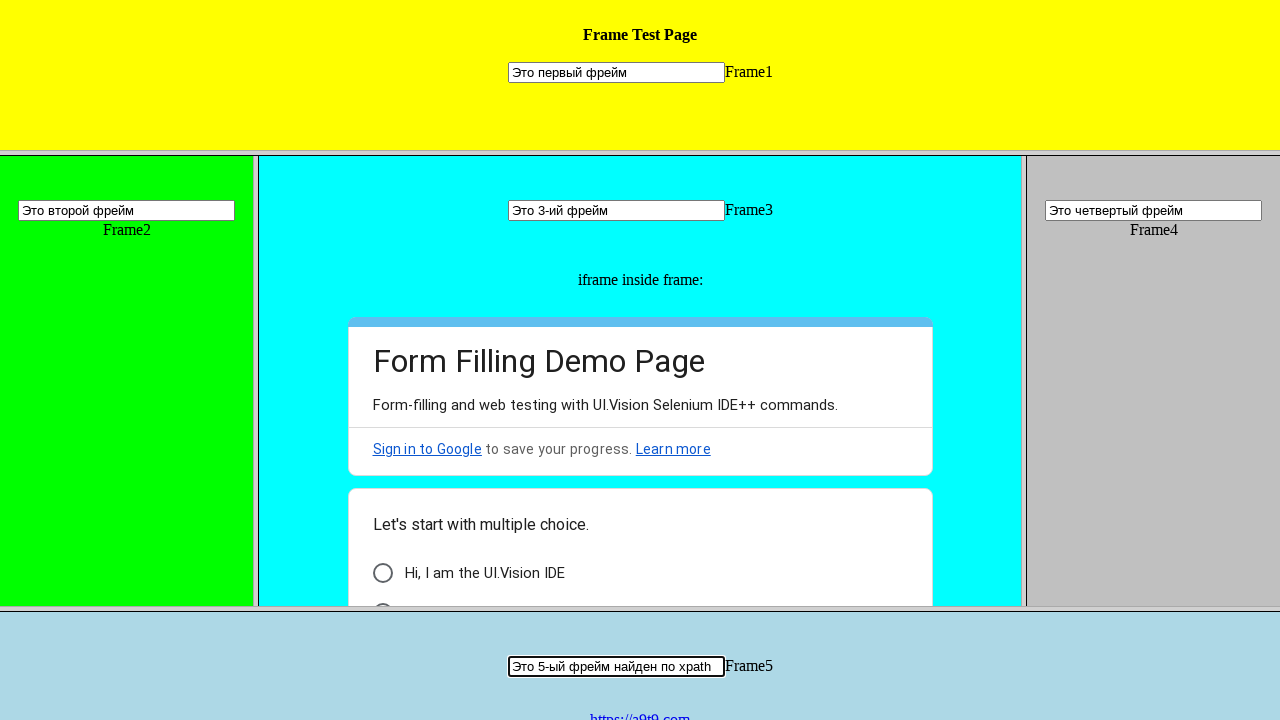